Tests opening multiple links from the footer section in new browser tabs using keyboard shortcuts (Ctrl+Enter), then switches between all opened tabs to verify they loaded correctly.

Starting URL: https://rahulshettyacademy.com/AutomationPractice/

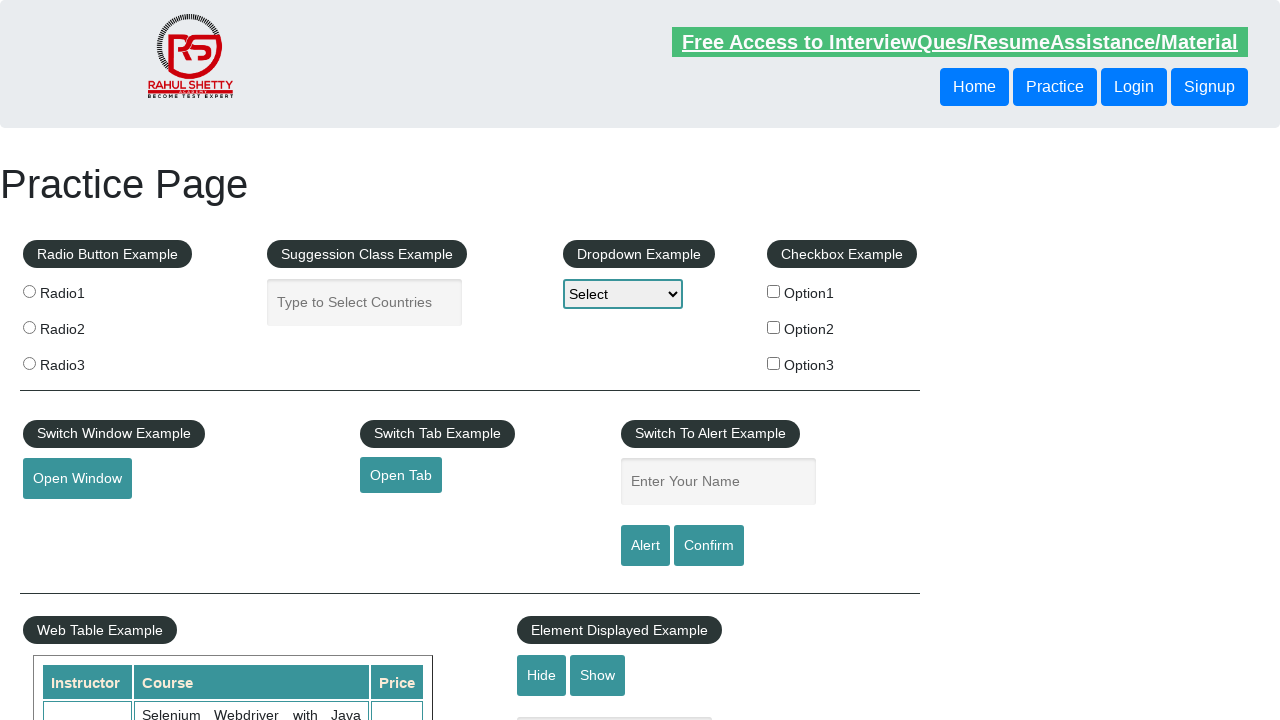

Waited for footer section to load
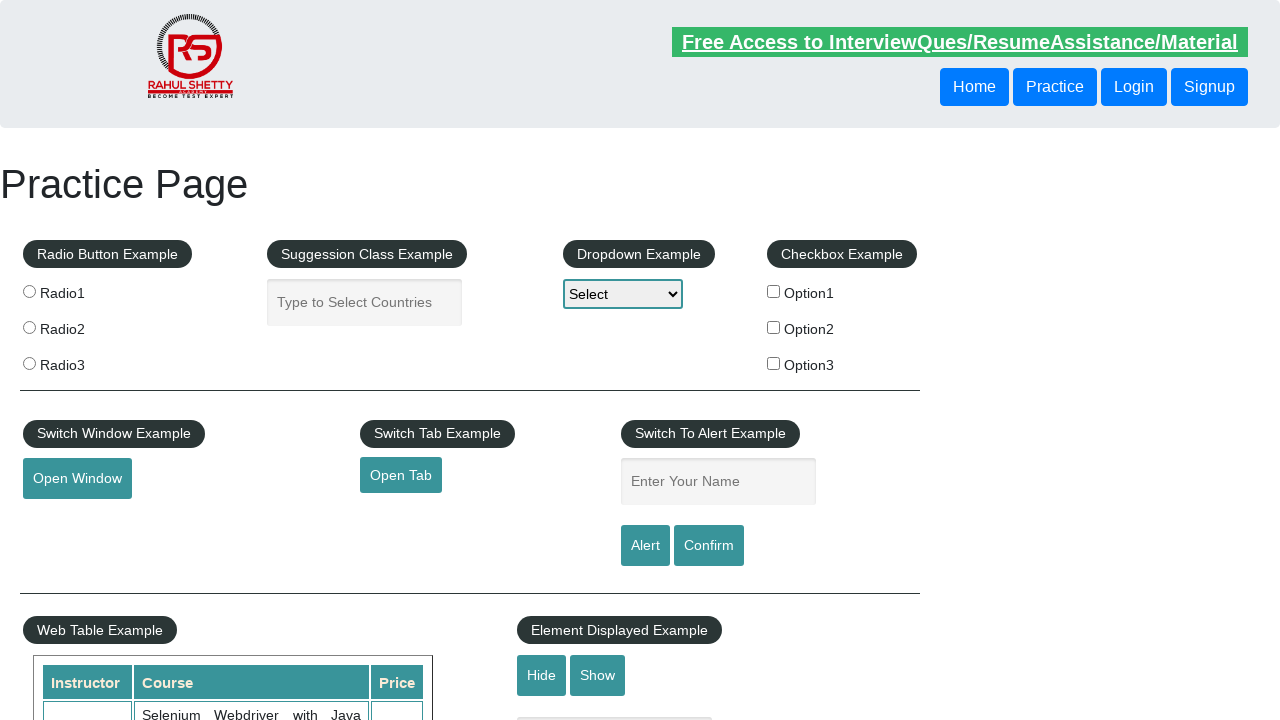

Located all footer links in first column
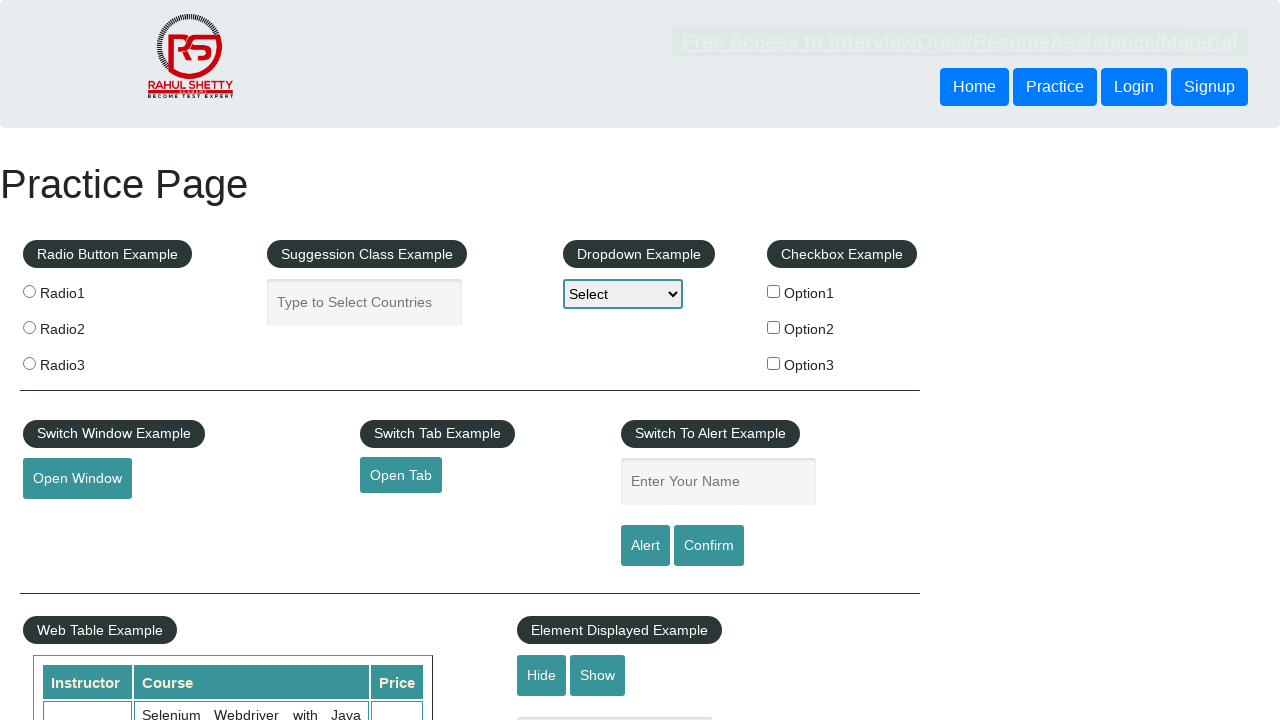

Found 5 footer links to open
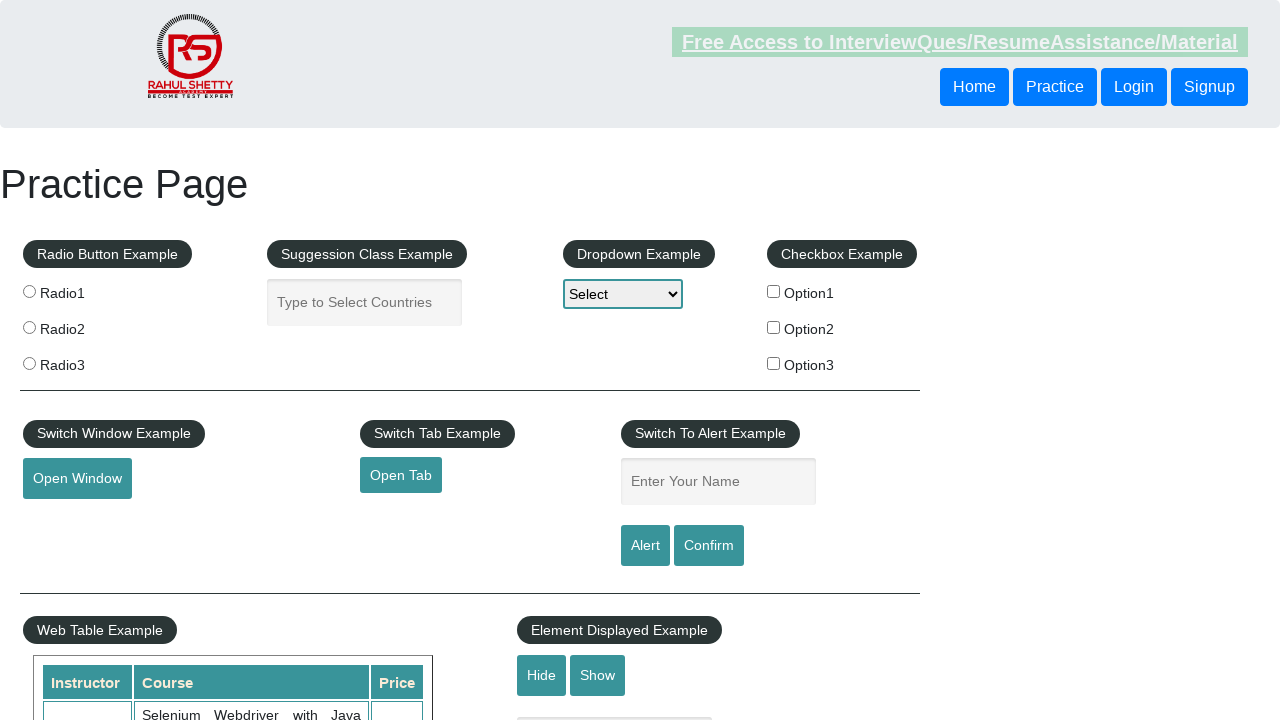

Opened footer link 1 in new tab using Ctrl+Click at (157, 482) on #gf-BIG > table > tbody > tr > td:first-child > ul a >> nth=0
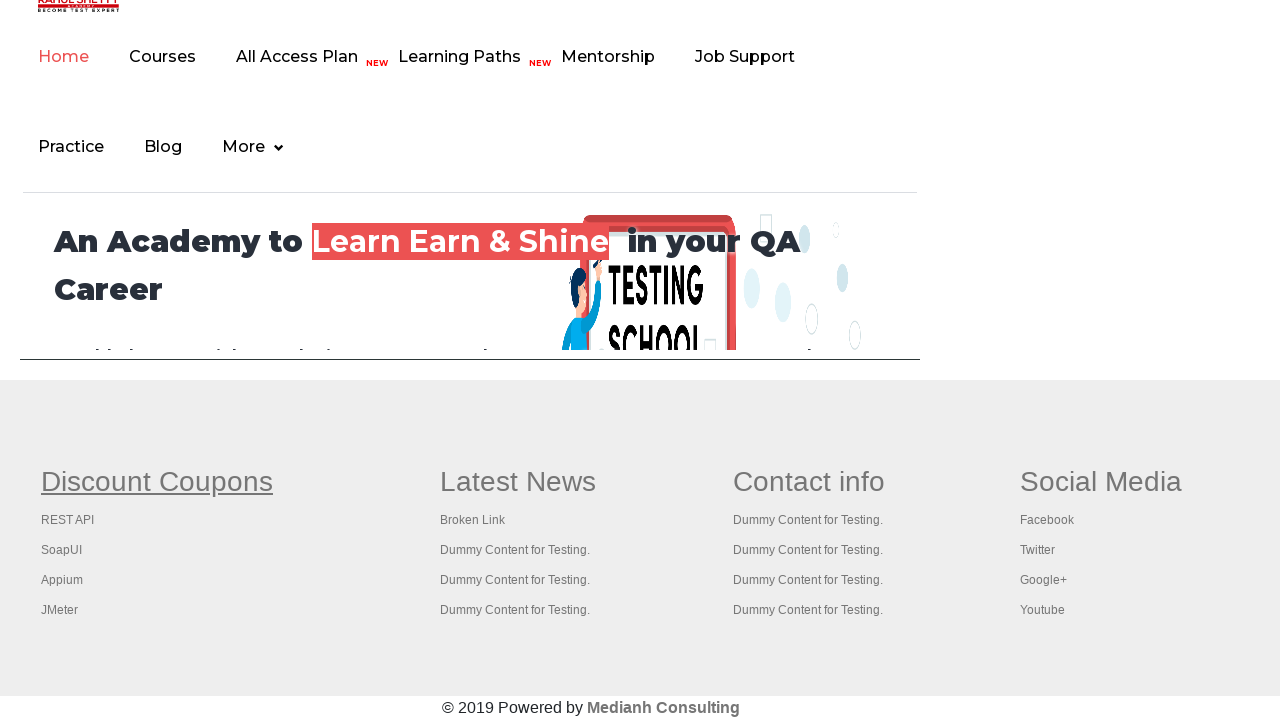

Opened footer link 2 in new tab using Ctrl+Click at (68, 520) on #gf-BIG > table > tbody > tr > td:first-child > ul a >> nth=1
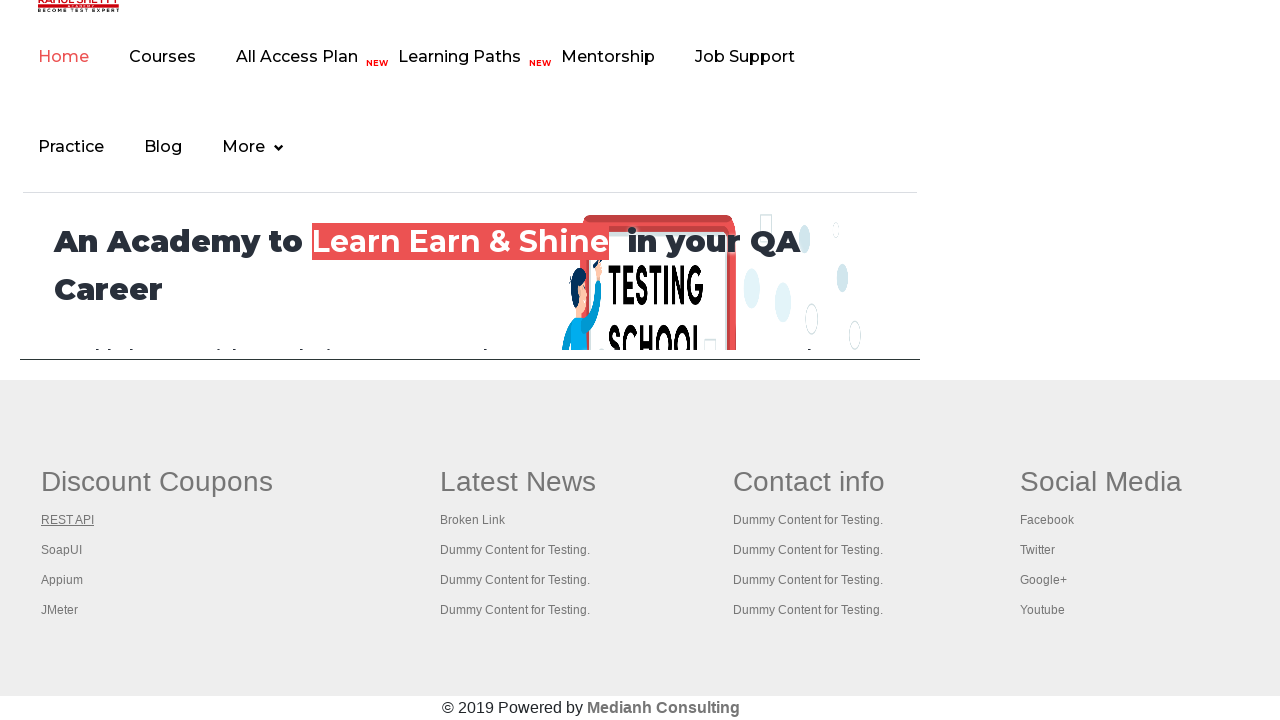

Opened footer link 3 in new tab using Ctrl+Click at (62, 550) on #gf-BIG > table > tbody > tr > td:first-child > ul a >> nth=2
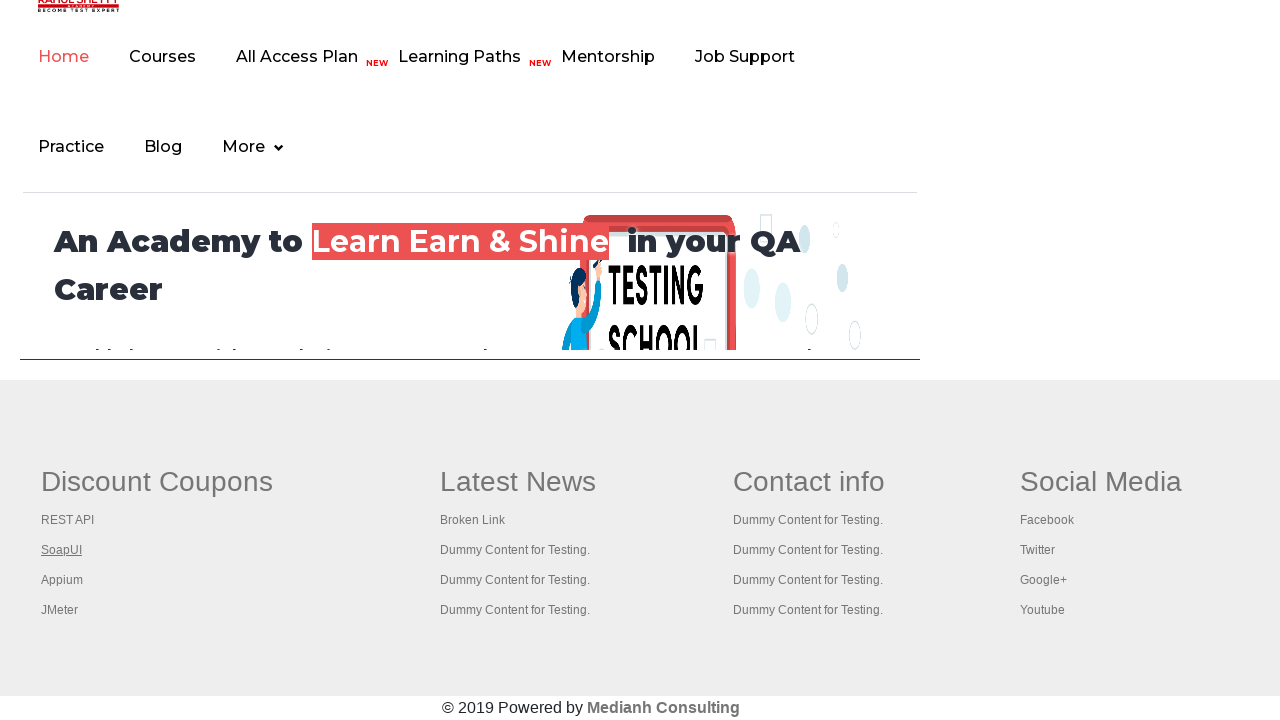

Opened footer link 4 in new tab using Ctrl+Click at (62, 580) on #gf-BIG > table > tbody > tr > td:first-child > ul a >> nth=3
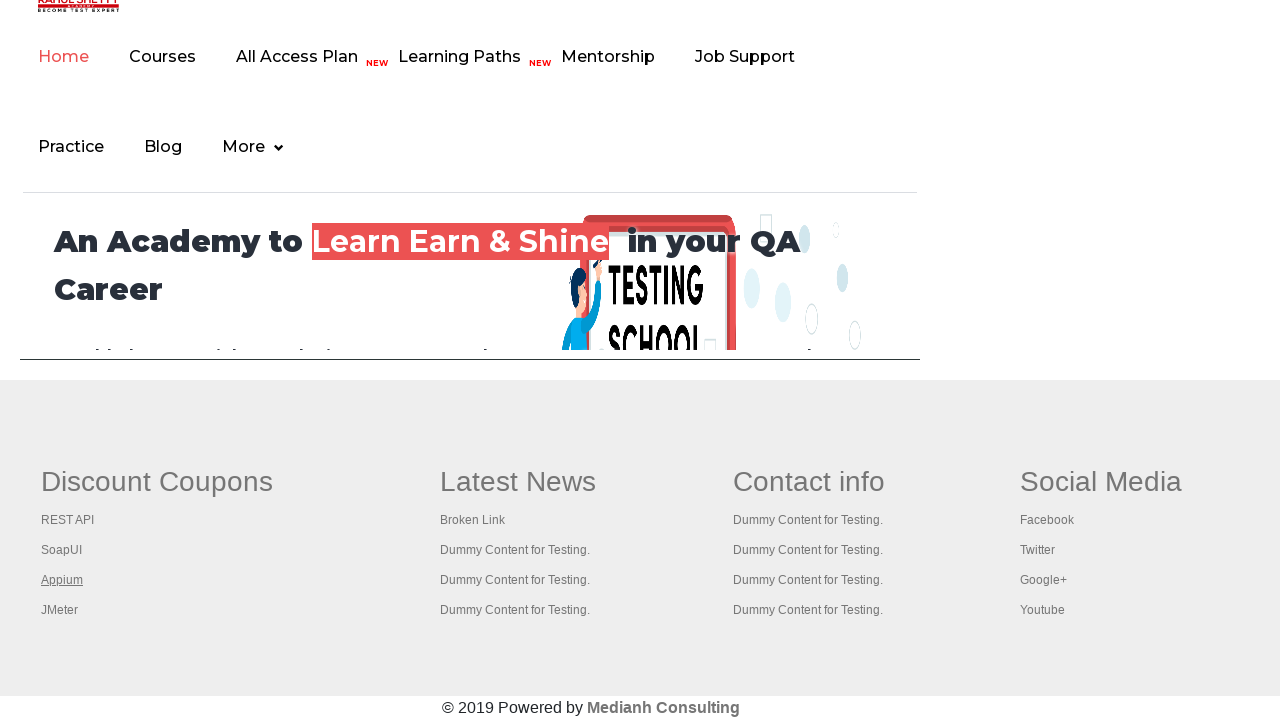

Opened footer link 5 in new tab using Ctrl+Click at (60, 610) on #gf-BIG > table > tbody > tr > td:first-child > ul a >> nth=4
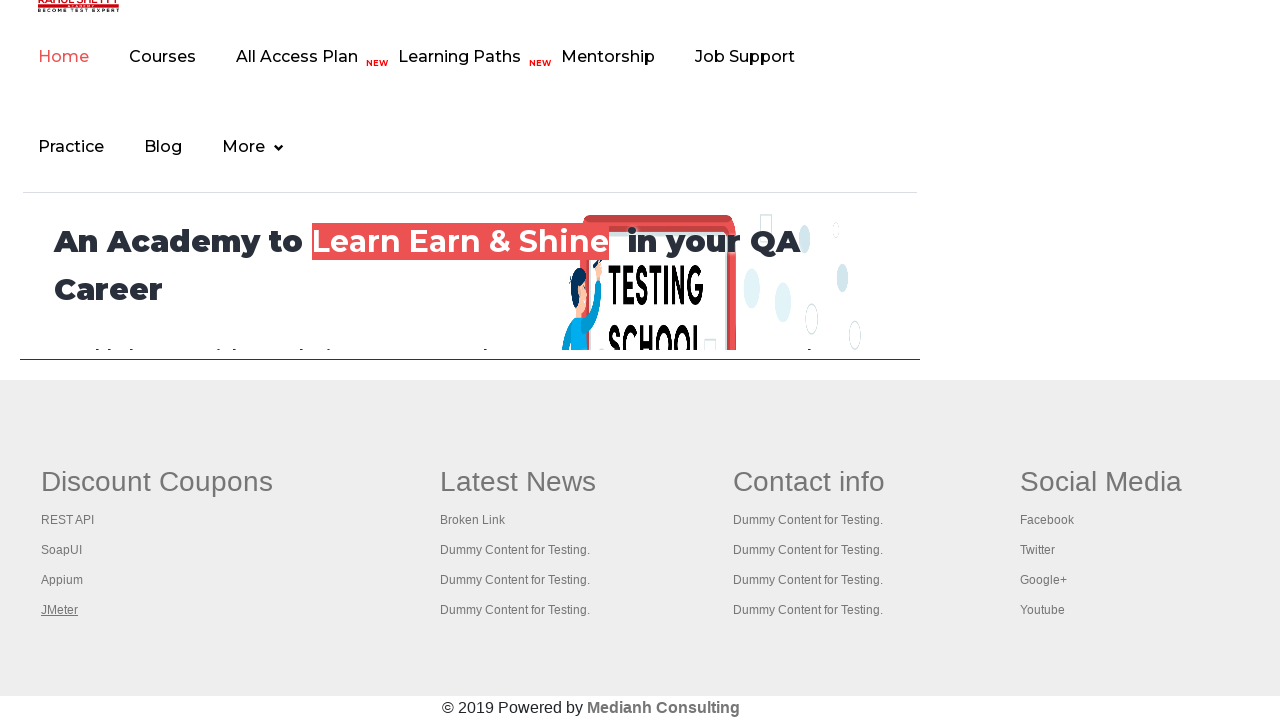

Retrieved all 6 open browser tabs
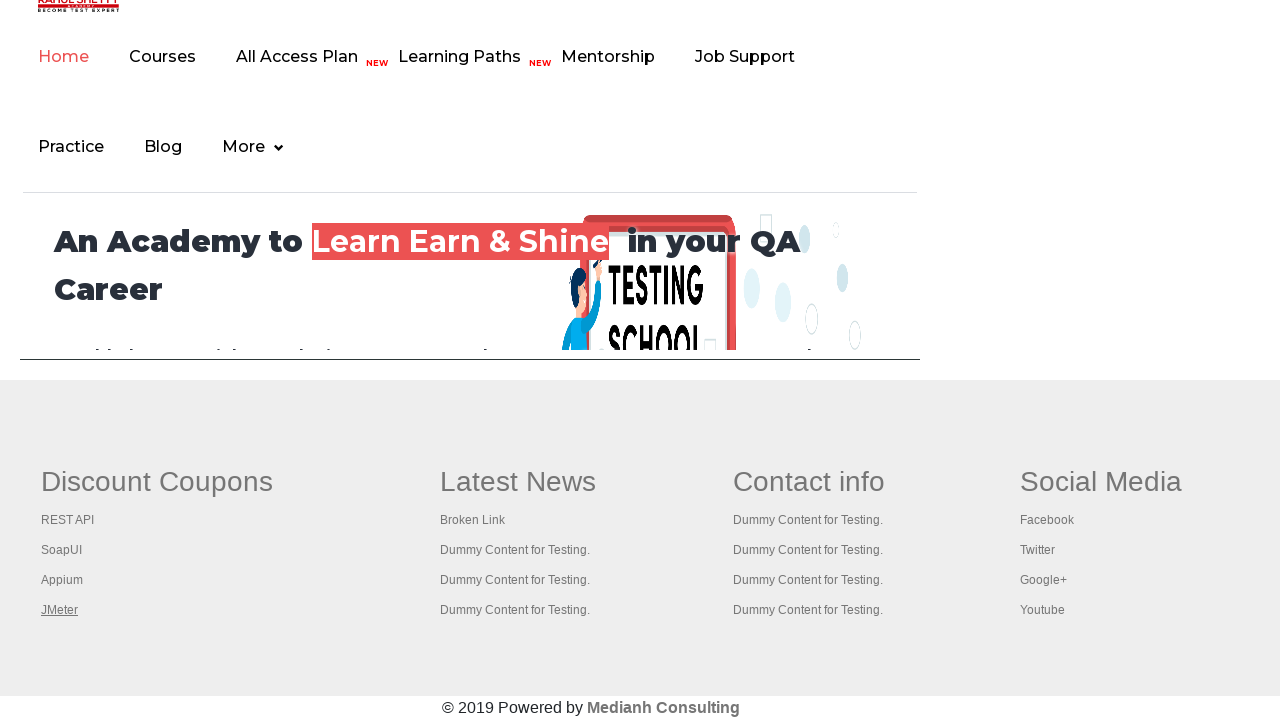

Switched to tab 1
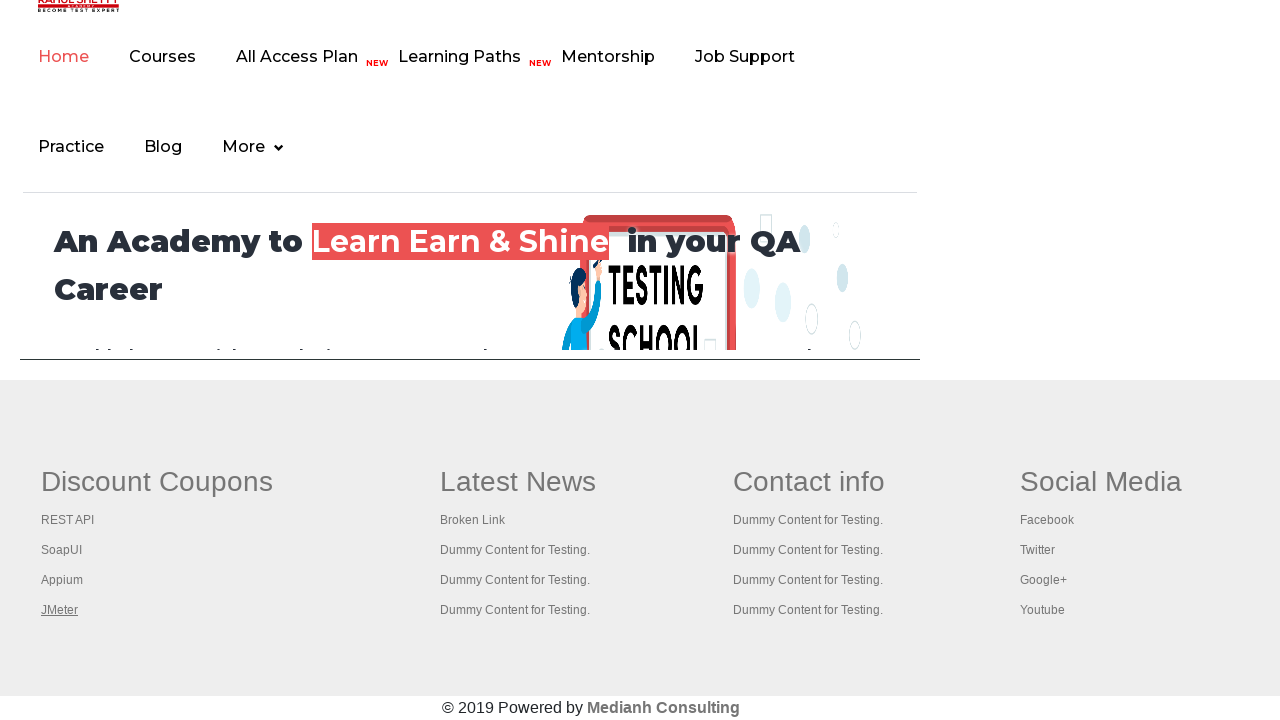

Verified tab 1 loaded completely
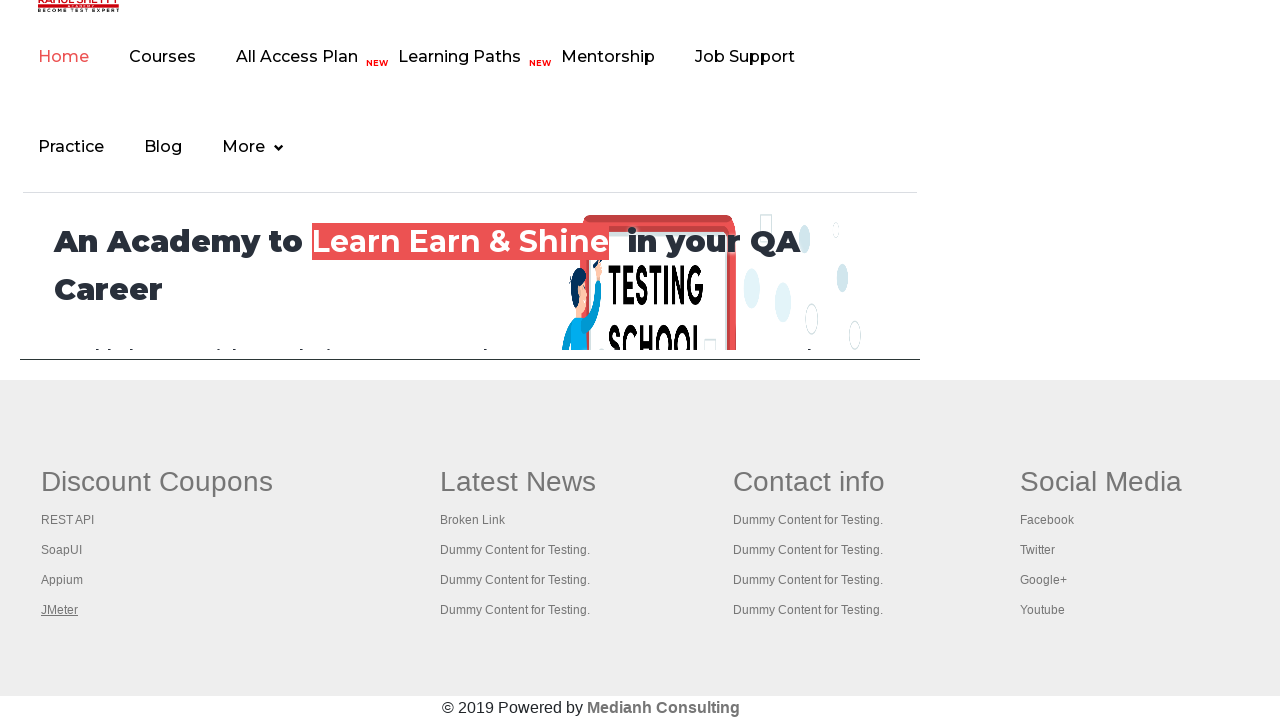

Switched to tab 2
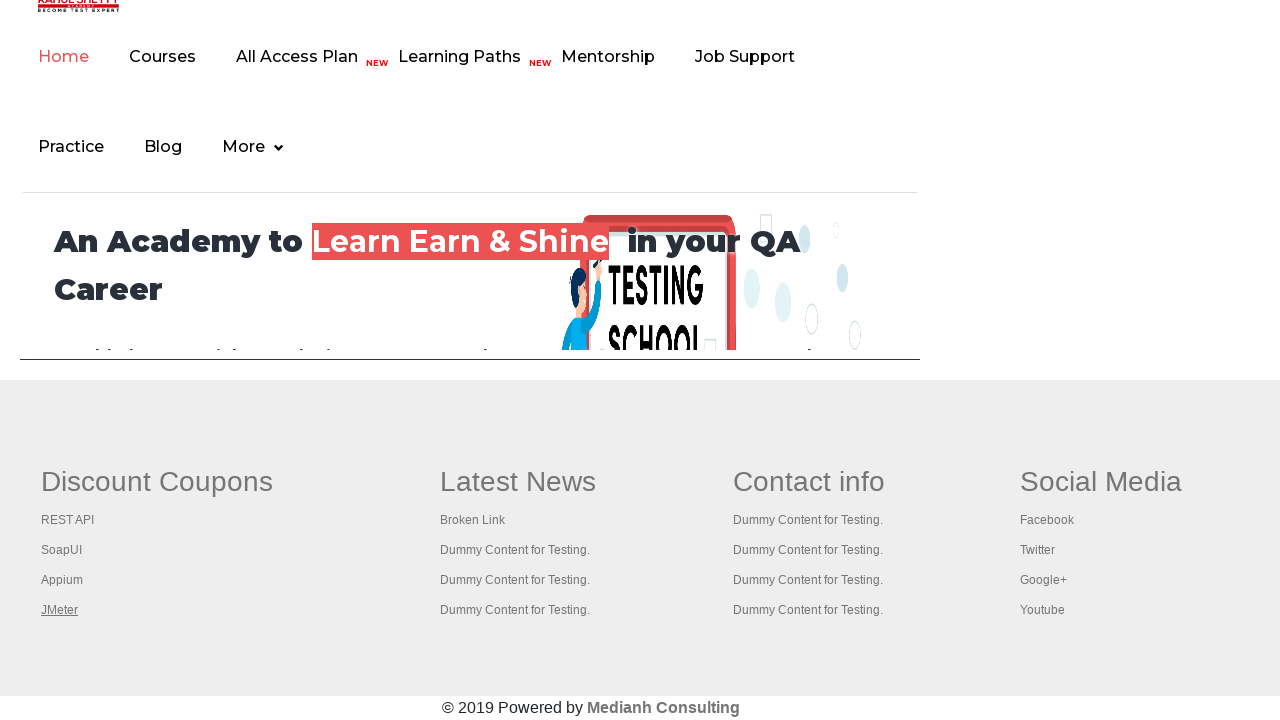

Verified tab 2 loaded completely
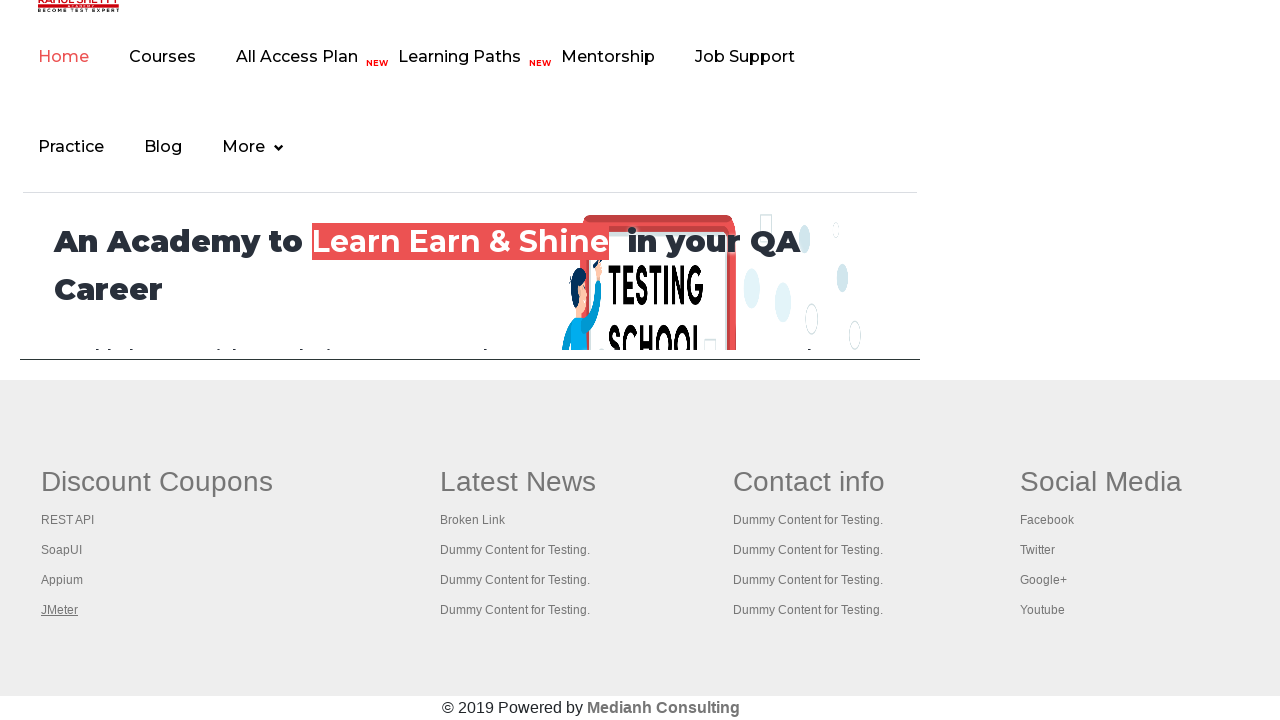

Switched to tab 3
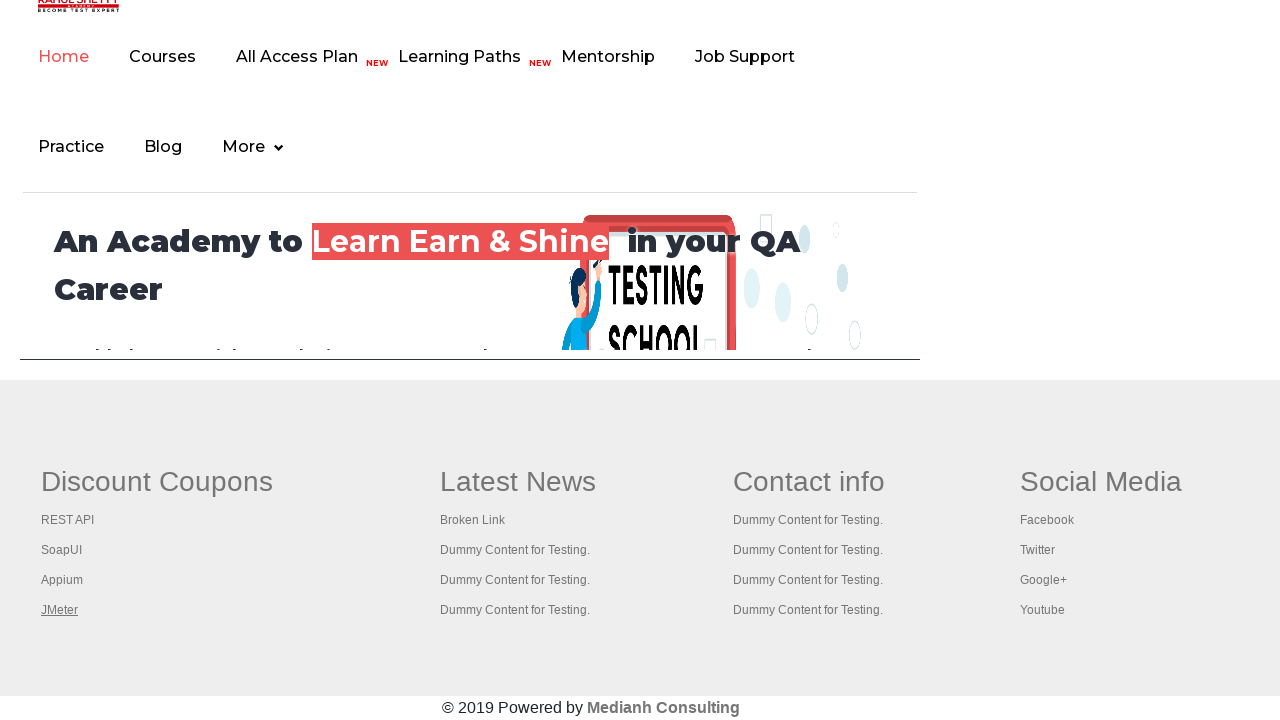

Verified tab 3 loaded completely
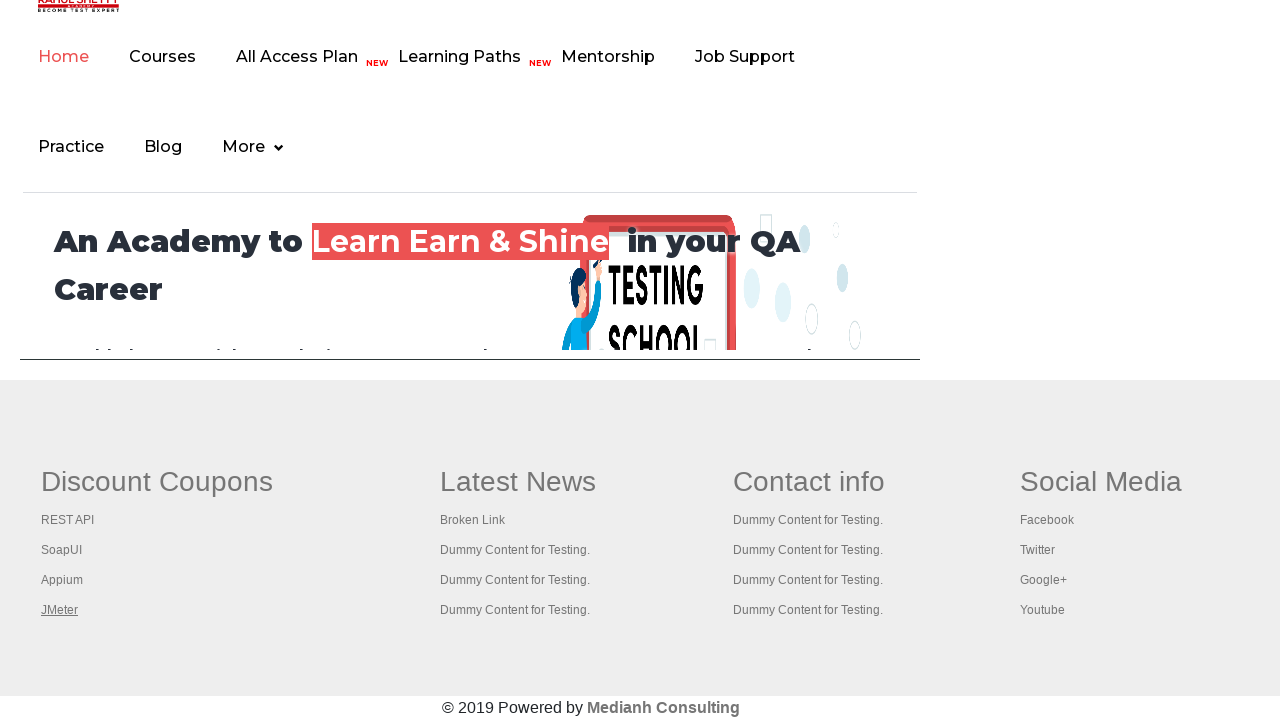

Switched to tab 4
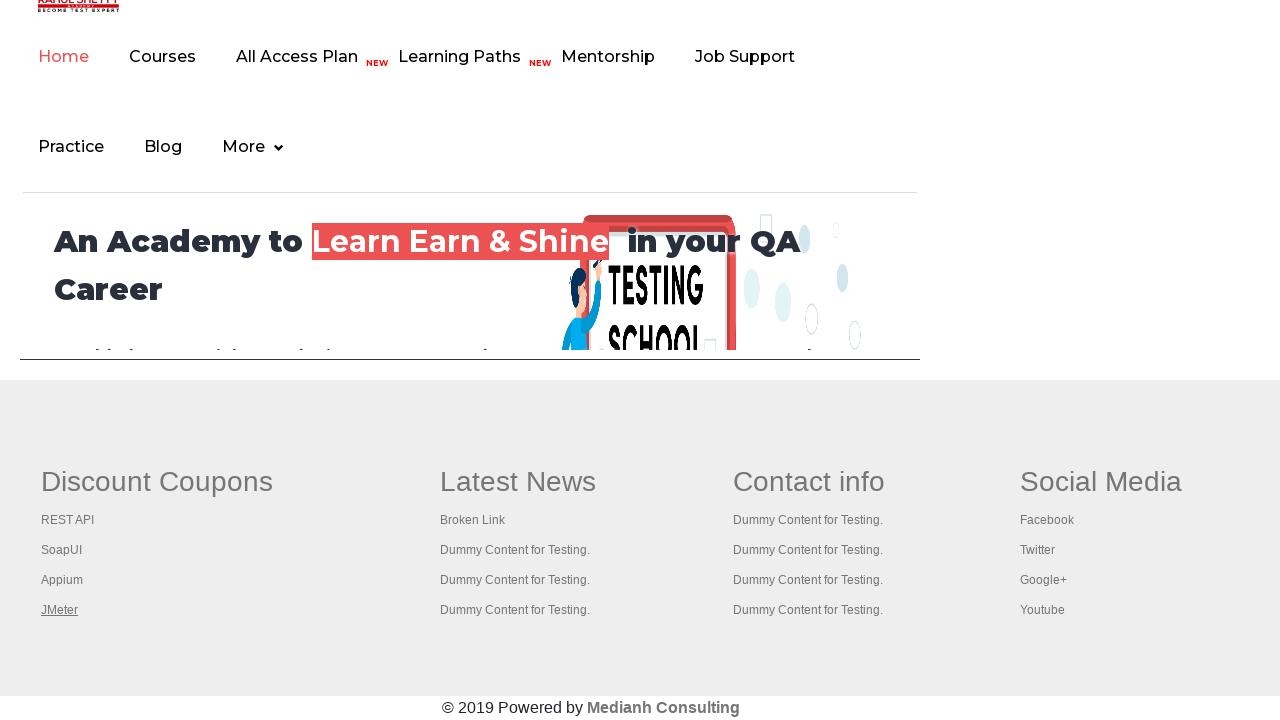

Verified tab 4 loaded completely
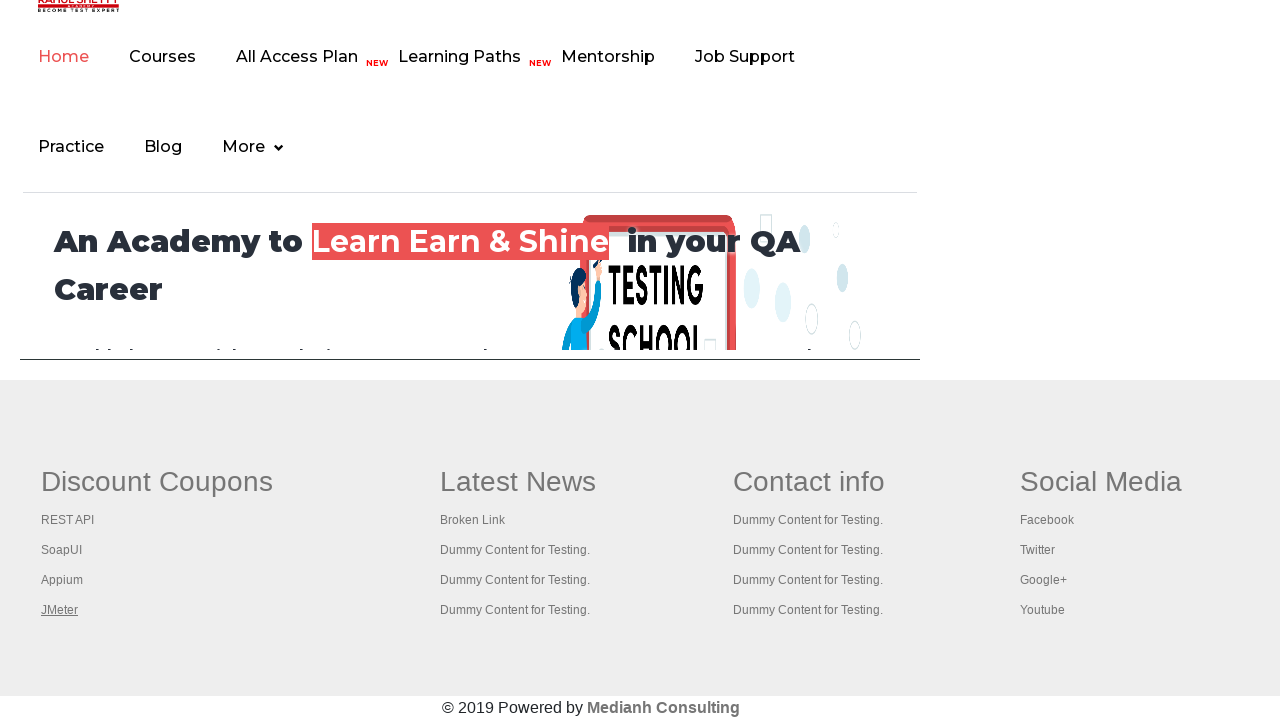

Switched to tab 5
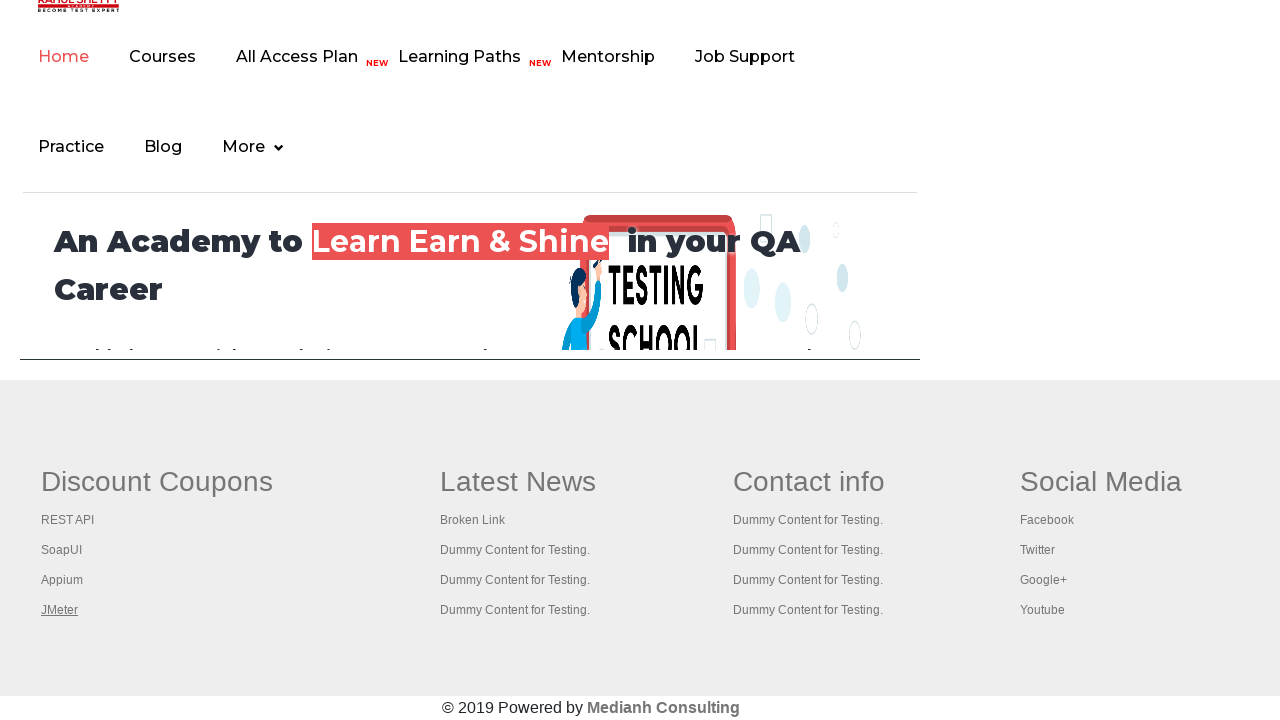

Verified tab 5 loaded completely
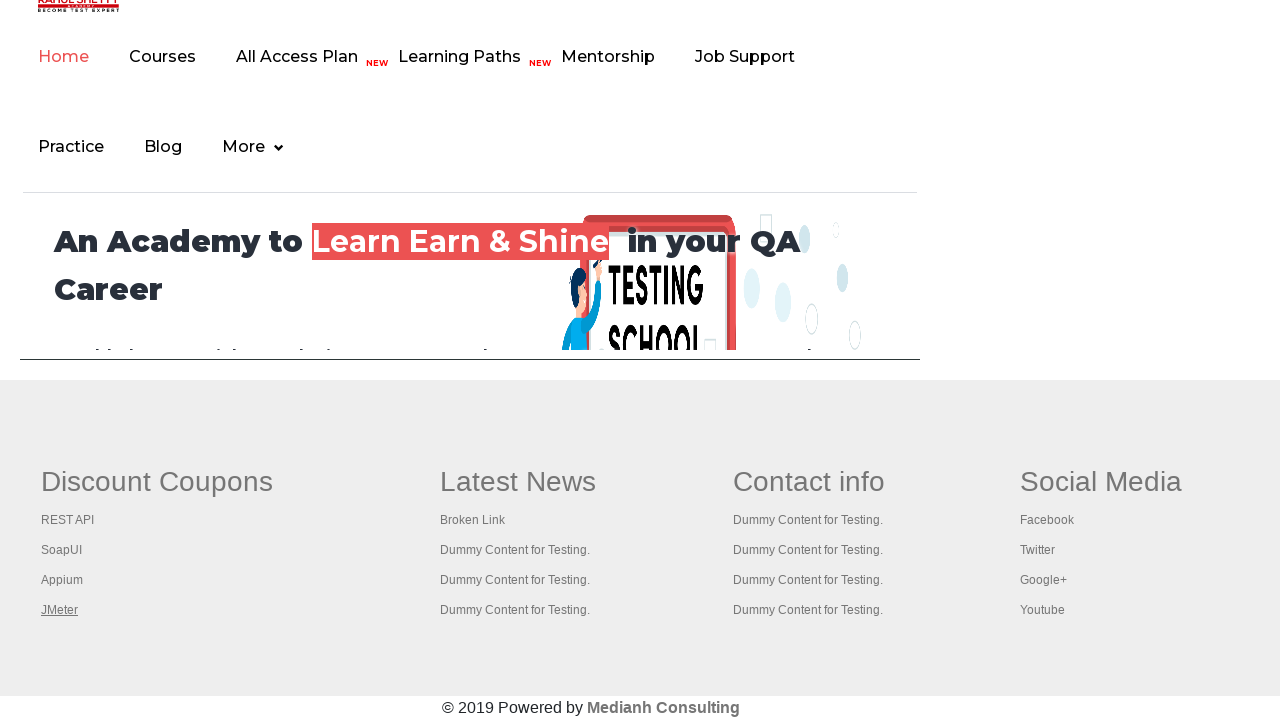

Switched to tab 6
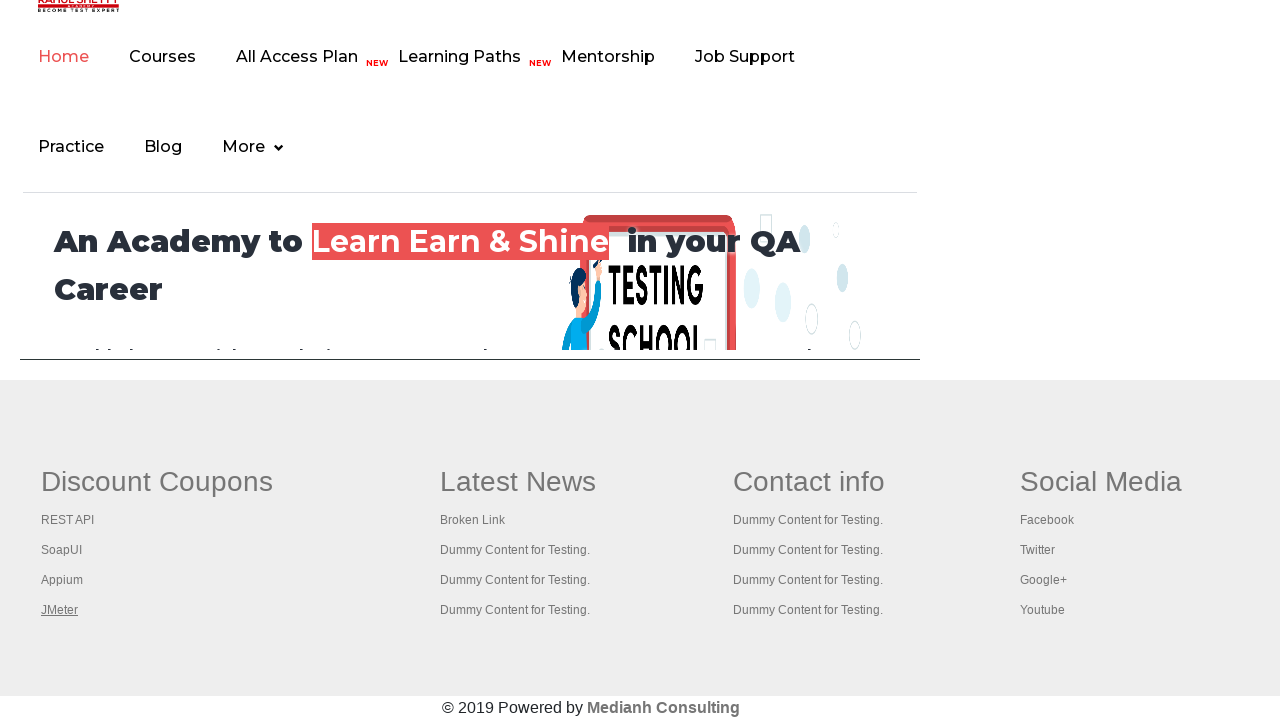

Verified tab 6 loaded completely
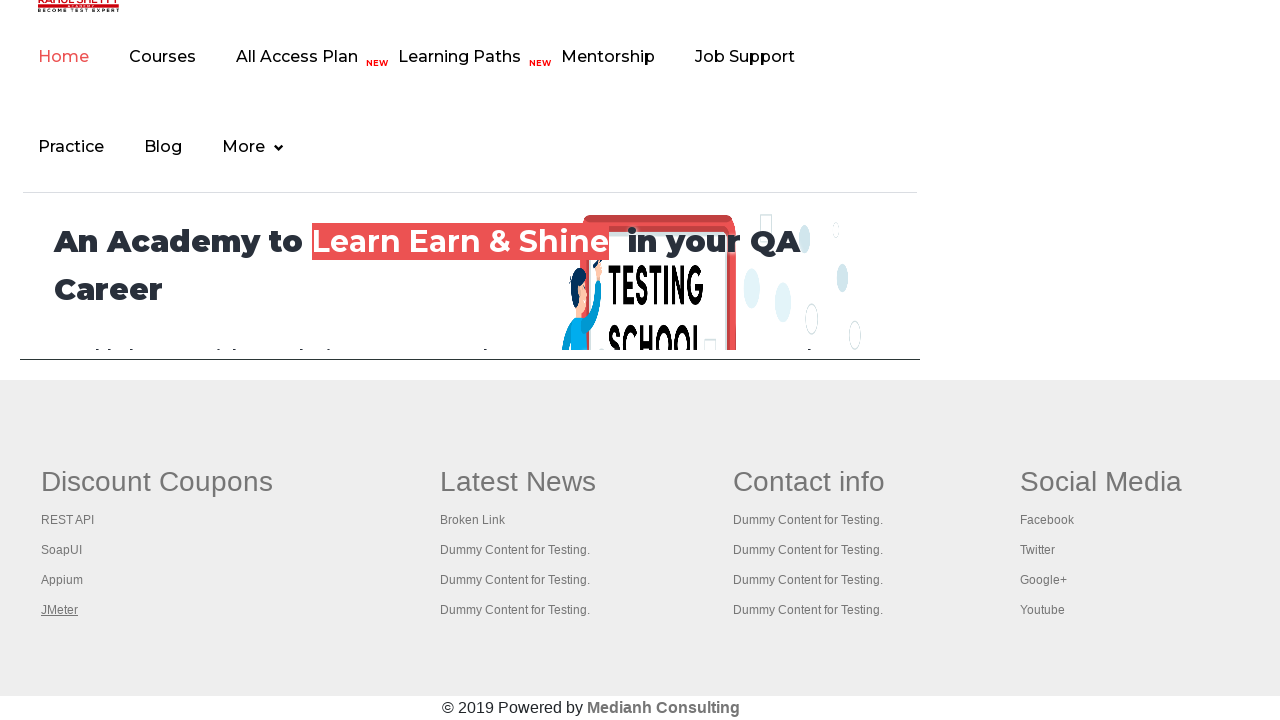

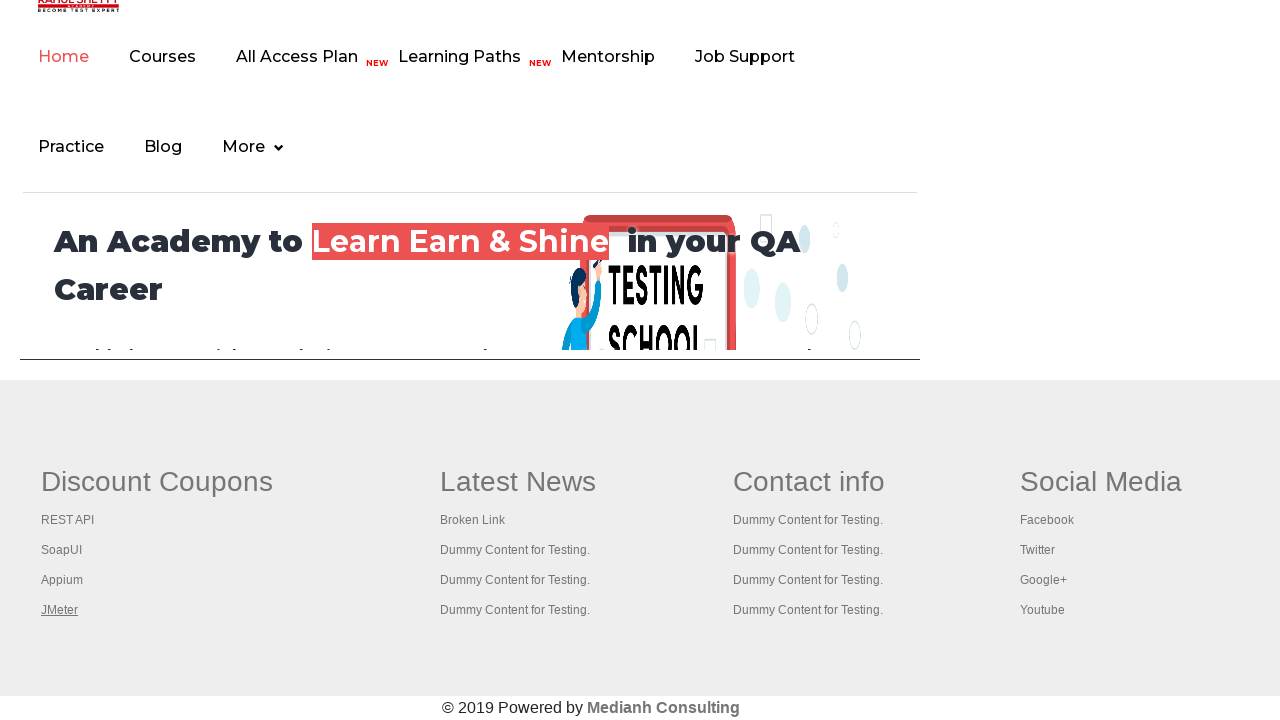